Tests a registration form by filling out various fields including first name, last name, address, email, phone number, and password fields on a demo automation testing website.

Starting URL: http://demo.automationtesting.in/Register.html

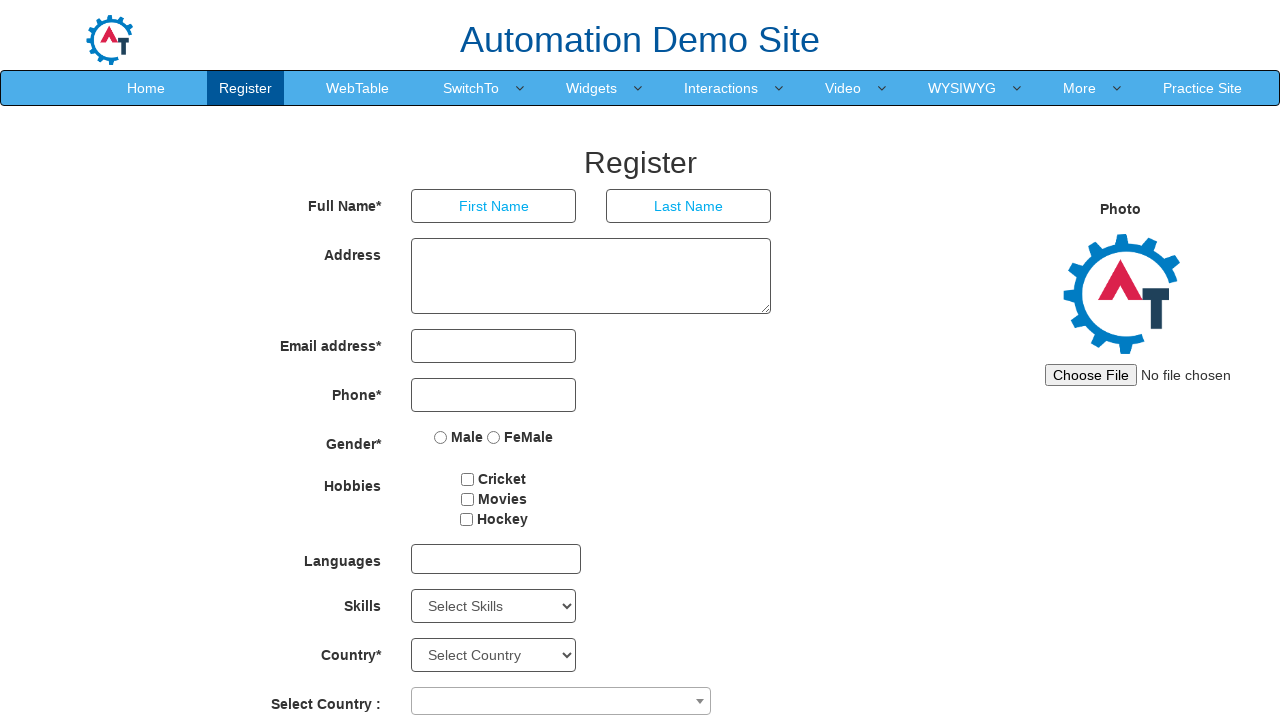

Filled first name field with 'Marcus' on input[ng-model='FirstName']
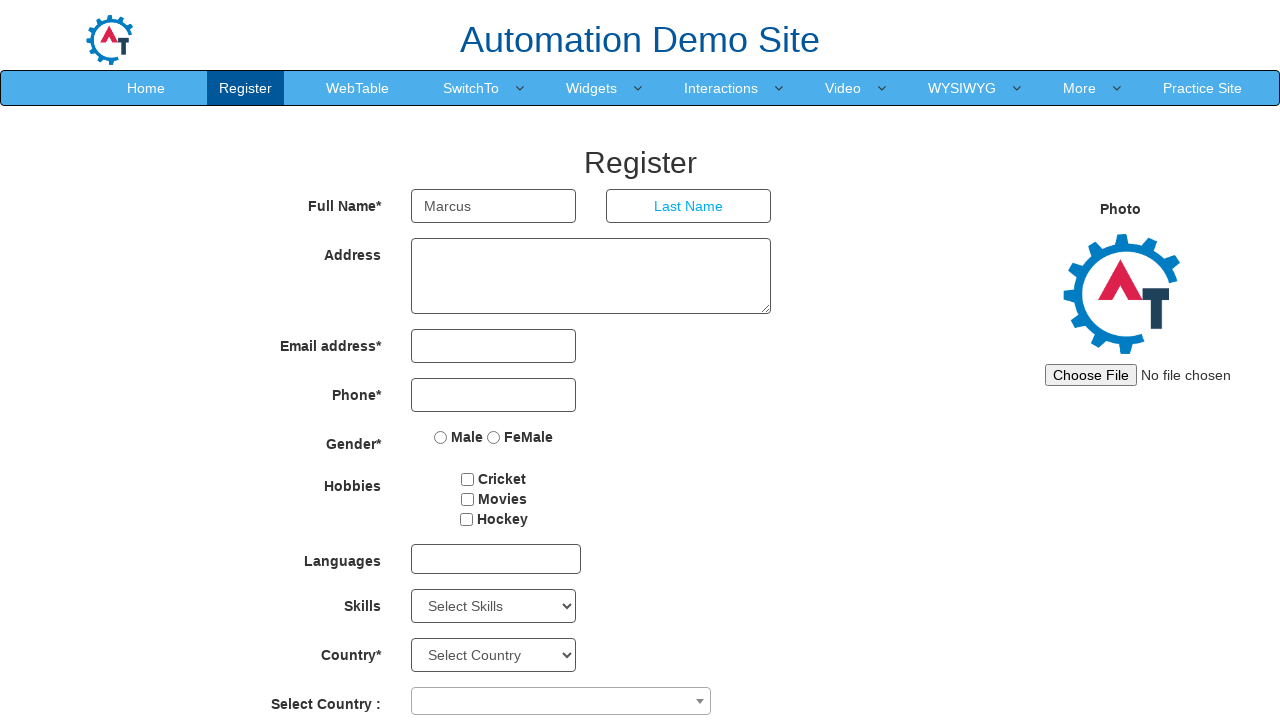

Filled last name field with 'Johnson' on input[placeholder*='Last Name']
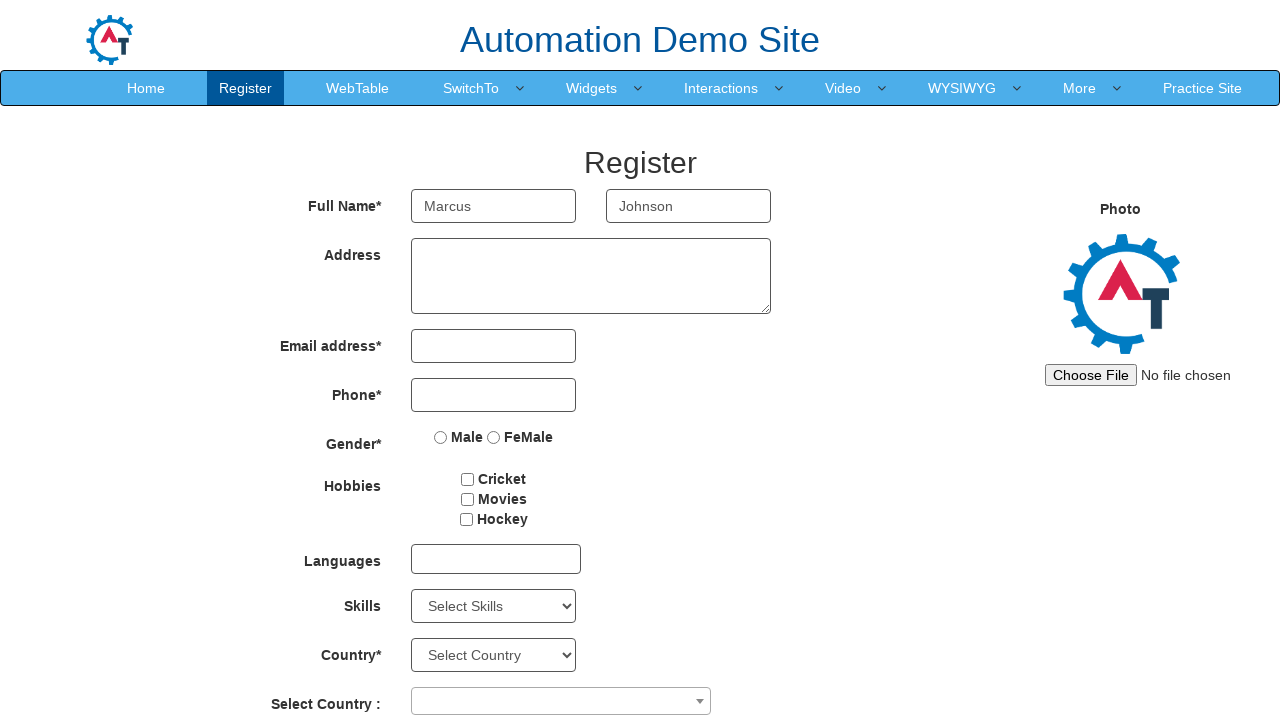

Filled address field with '742 Evergreen Terrace, Springfield, IL 62701' on textarea[ng-model='Adress']
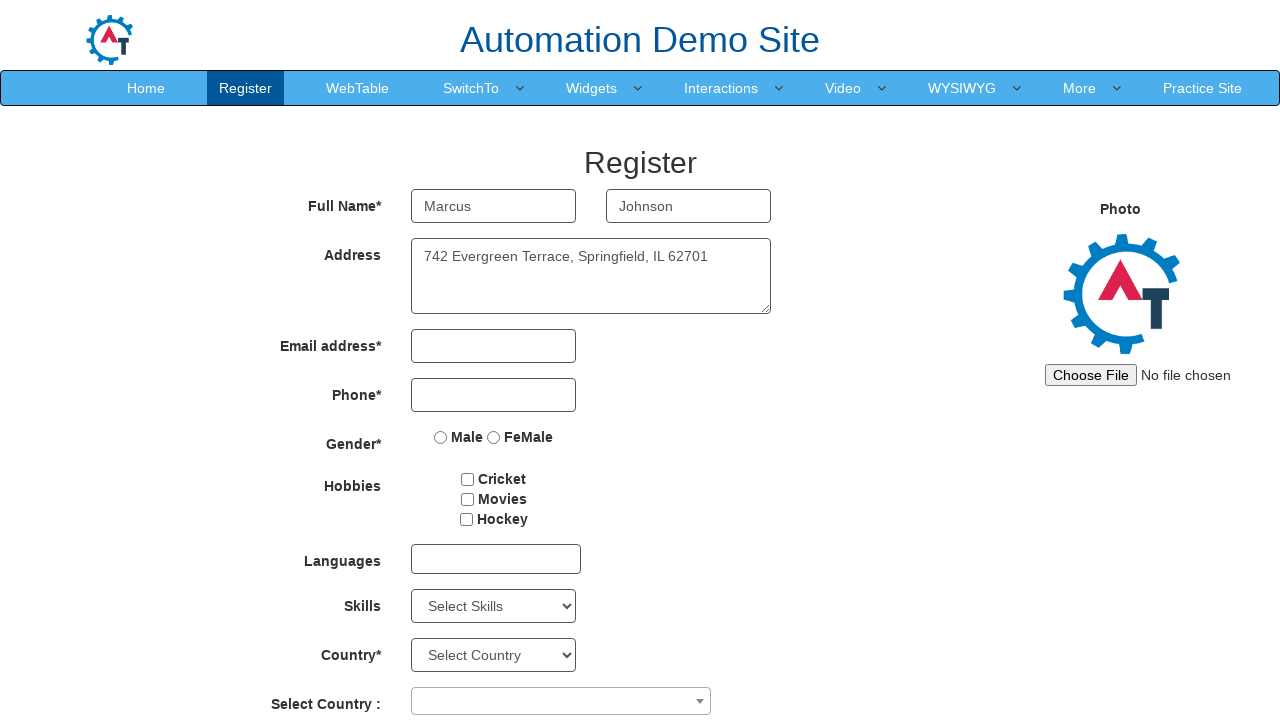

Filled email field with 'marcus.johnson@example.com' on input[ng-model='EmailAdress']
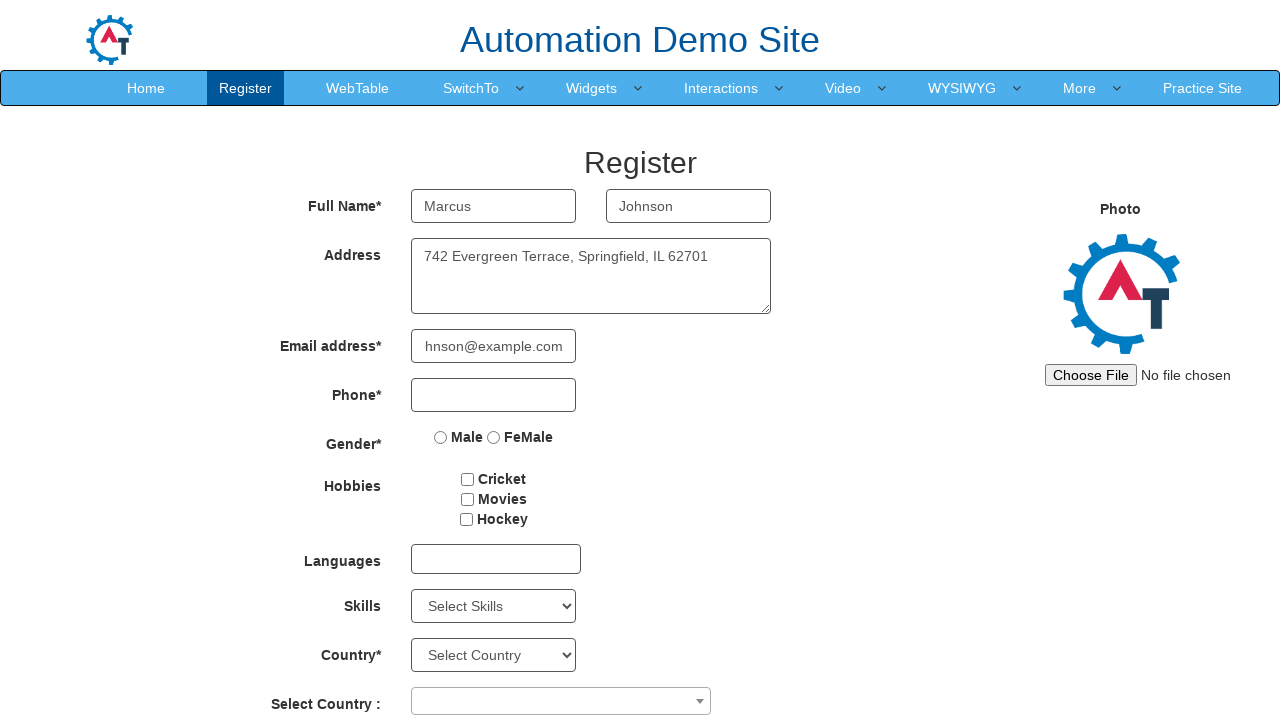

Filled phone number field with '5551234567' on input[ng-model='Phone']
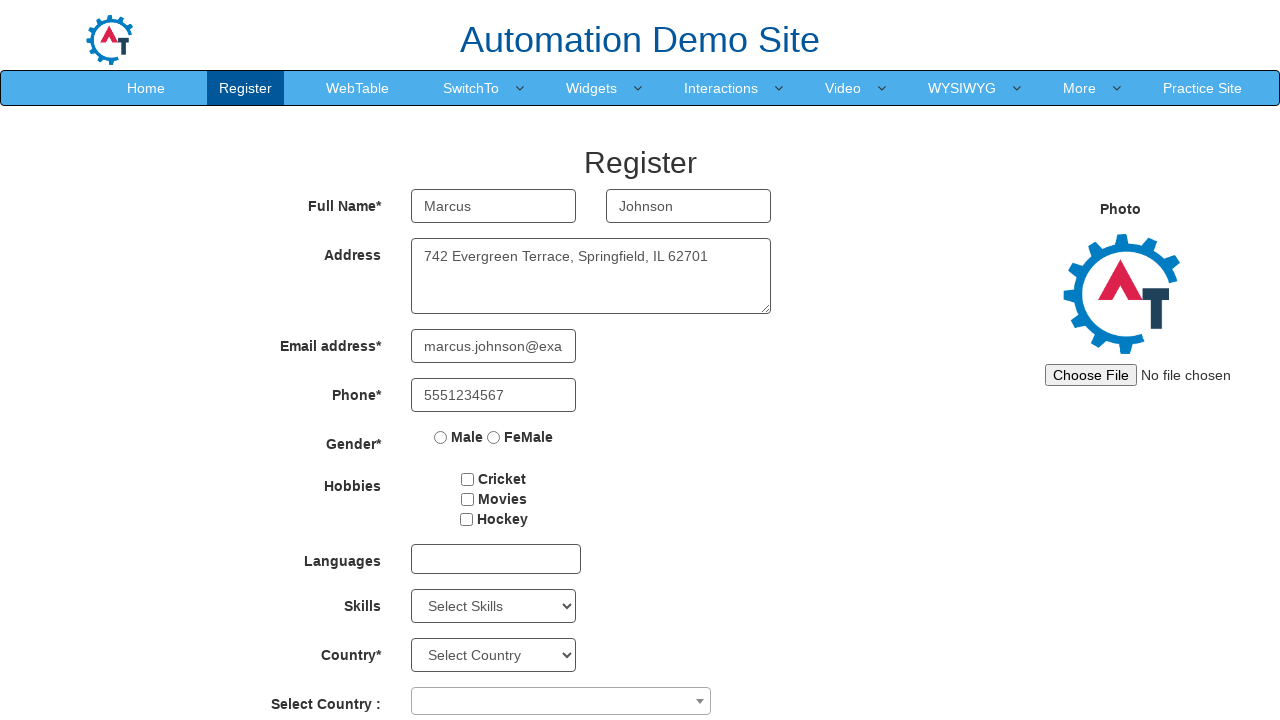

Filled password field with 'SecurePass456' on input#firstpassword
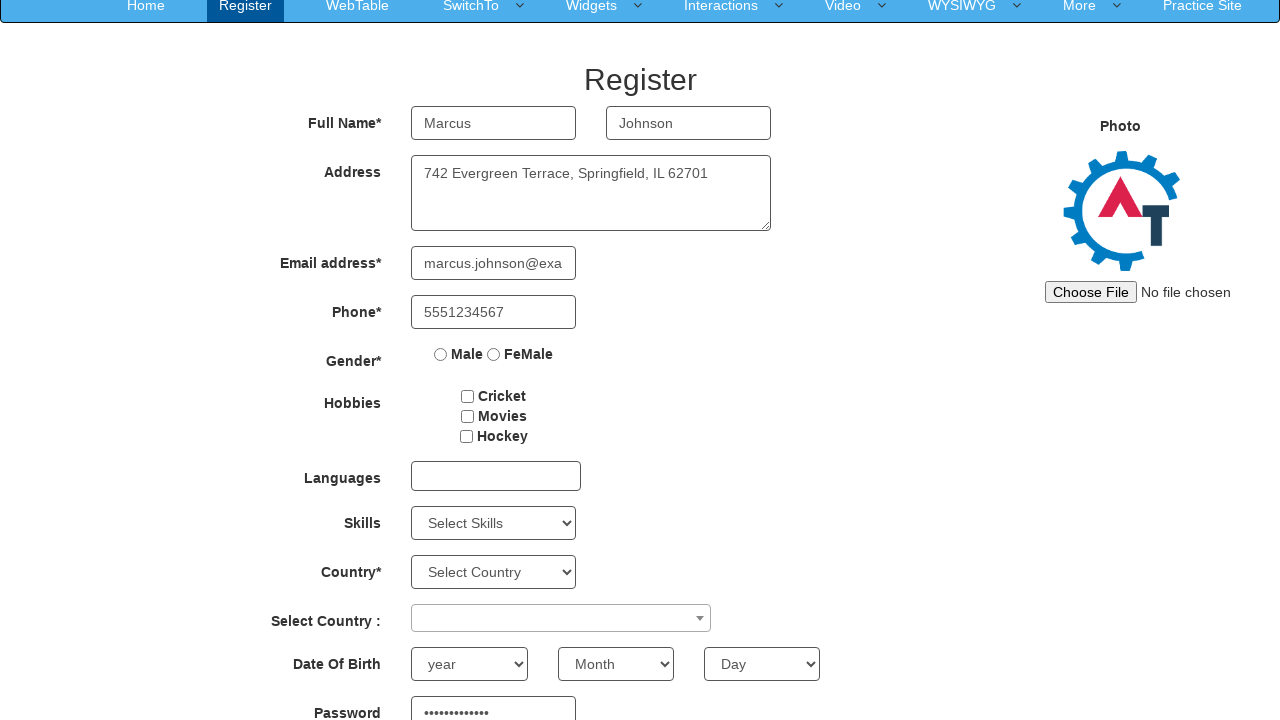

Filled confirm password field with 'SecurePass456' on input#secondpassword
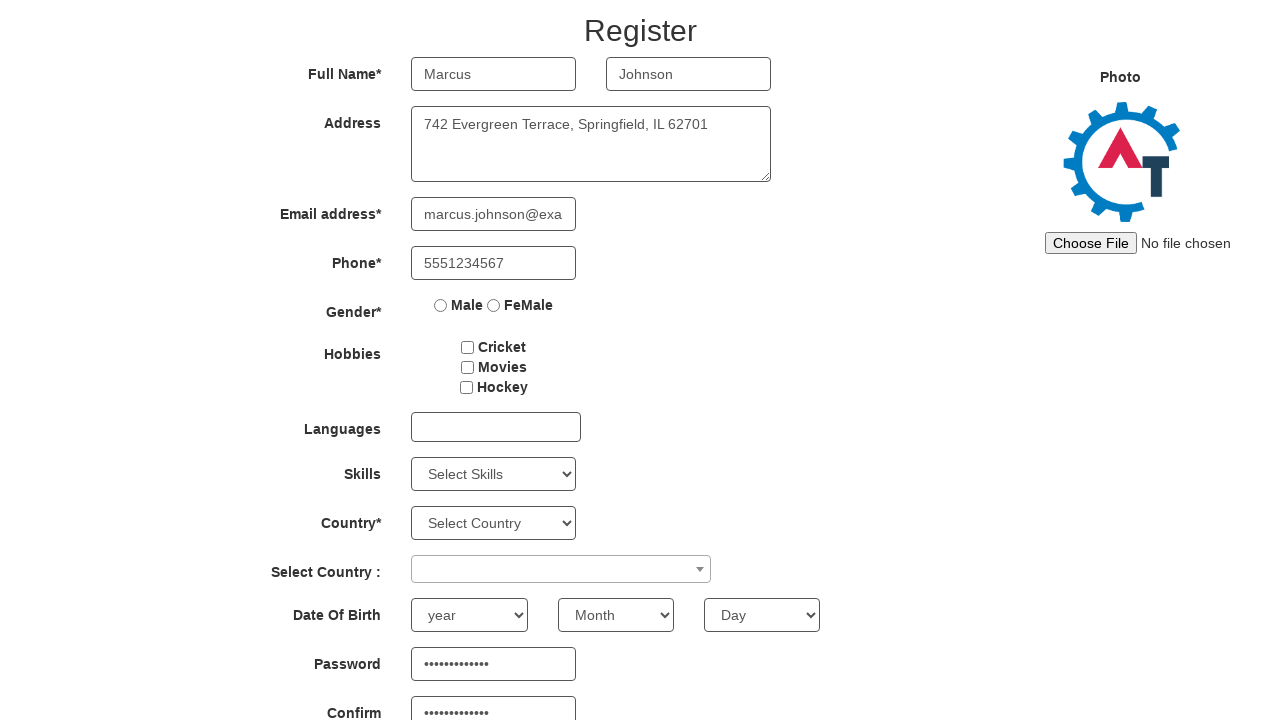

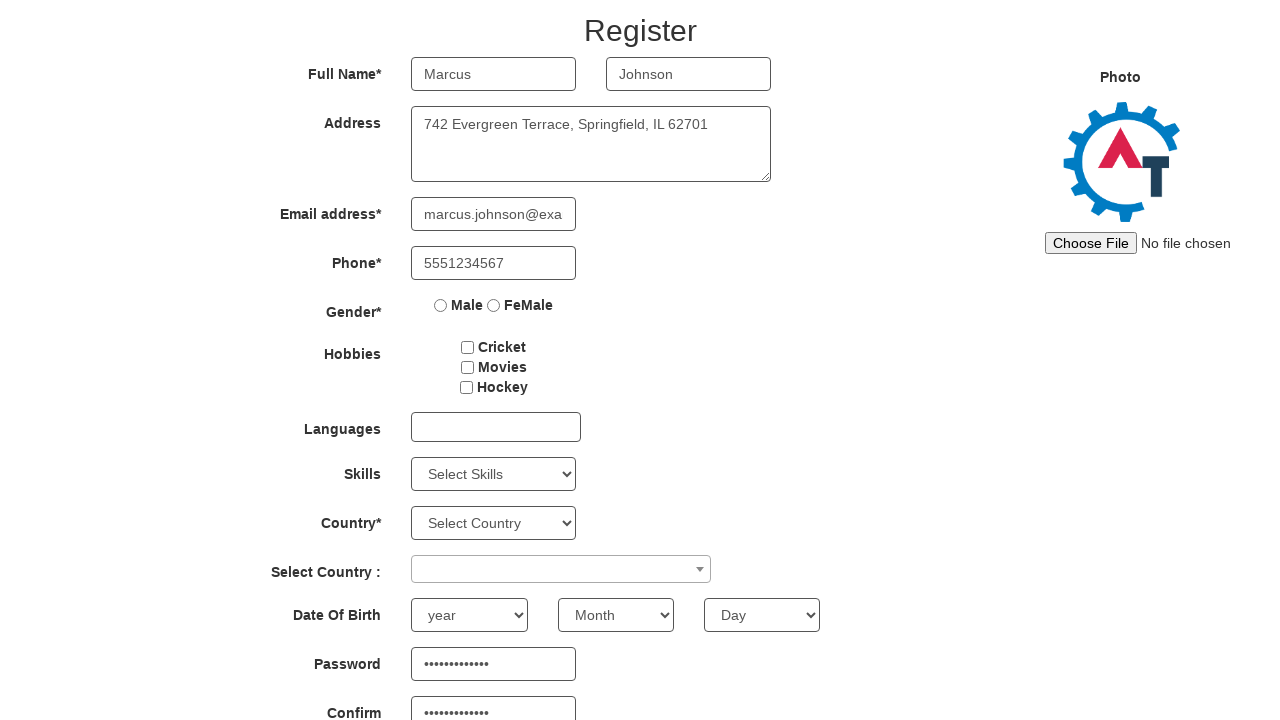